Tests window handling by clicking a link that opens a new tab/window and demonstrates how to access window handles

Starting URL: https://www.selenium.dev/documentation/webdriver/interactions/

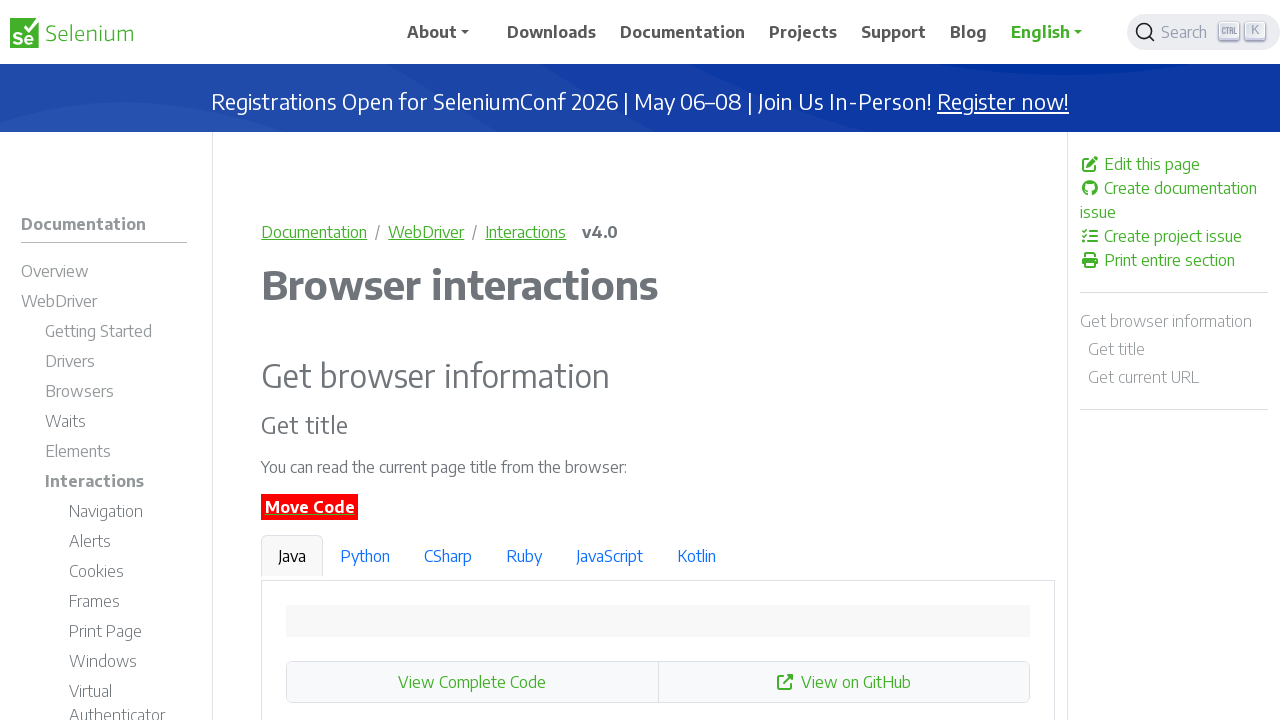

Clicked 'Edit this page' link to open new tab/window at (1174, 164) on (//a[normalize-space()='Edit this page'])[1]
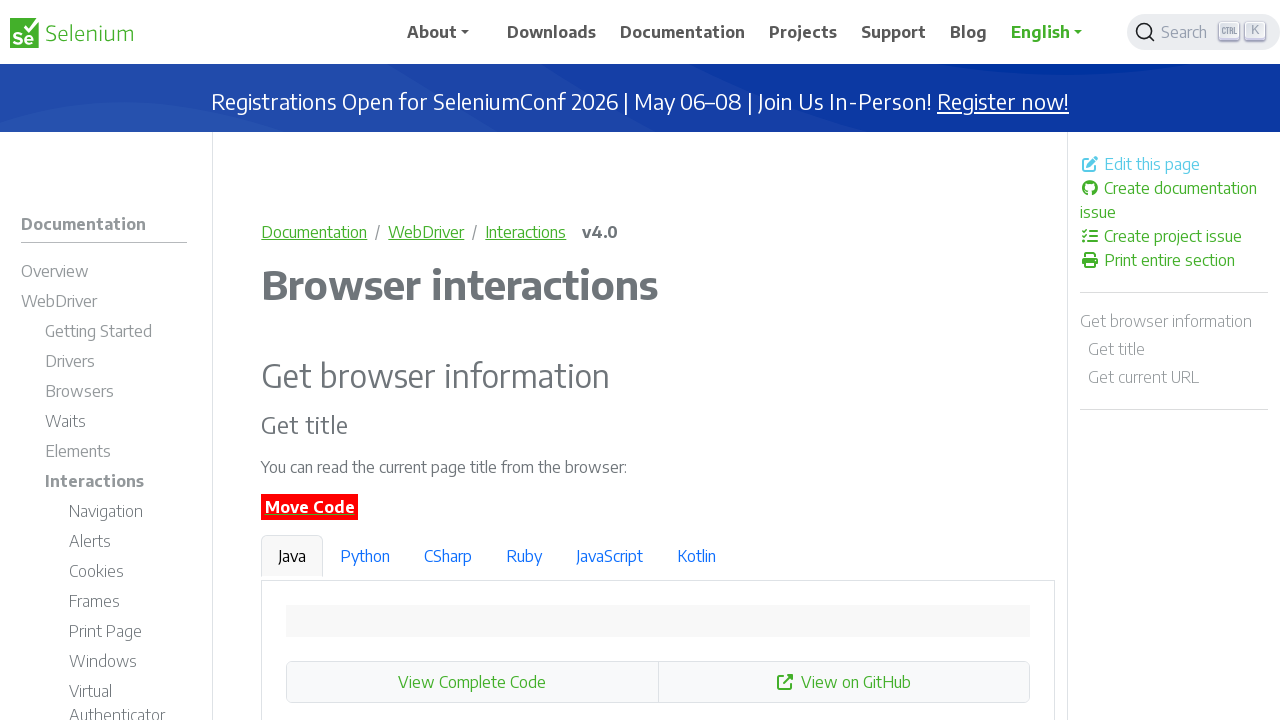

Captured new page object from expected page context
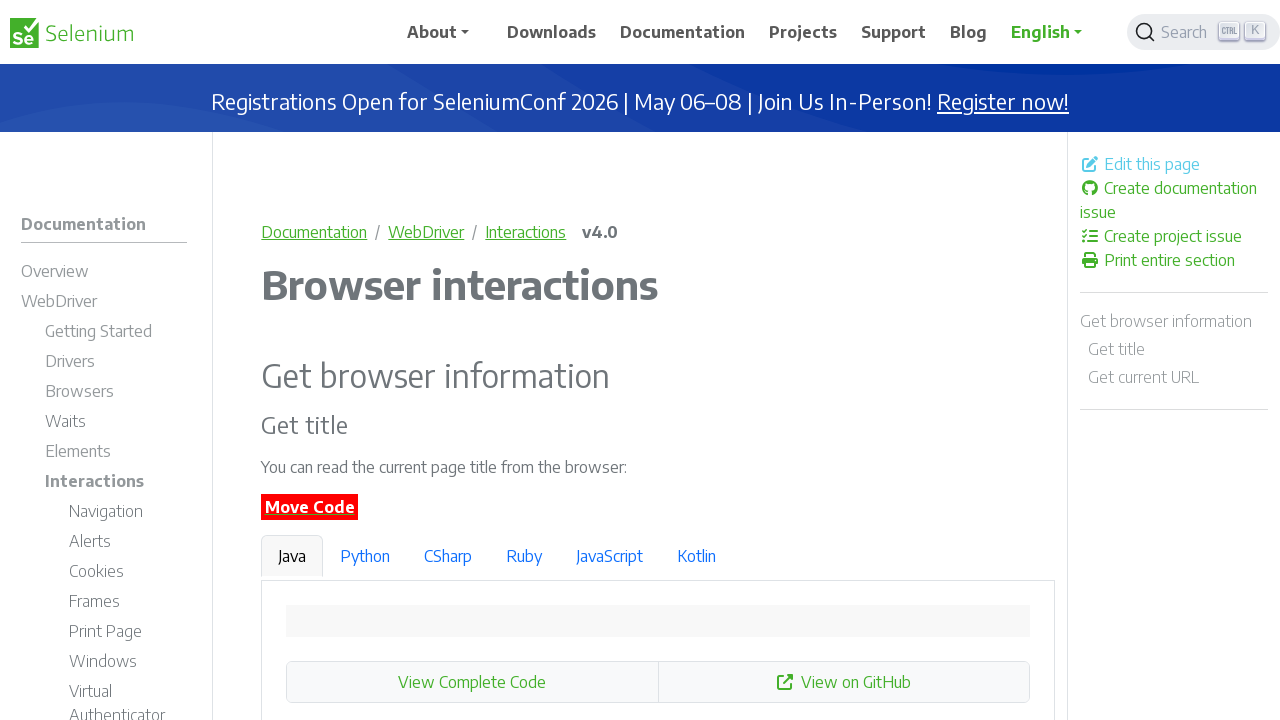

New page loaded completely
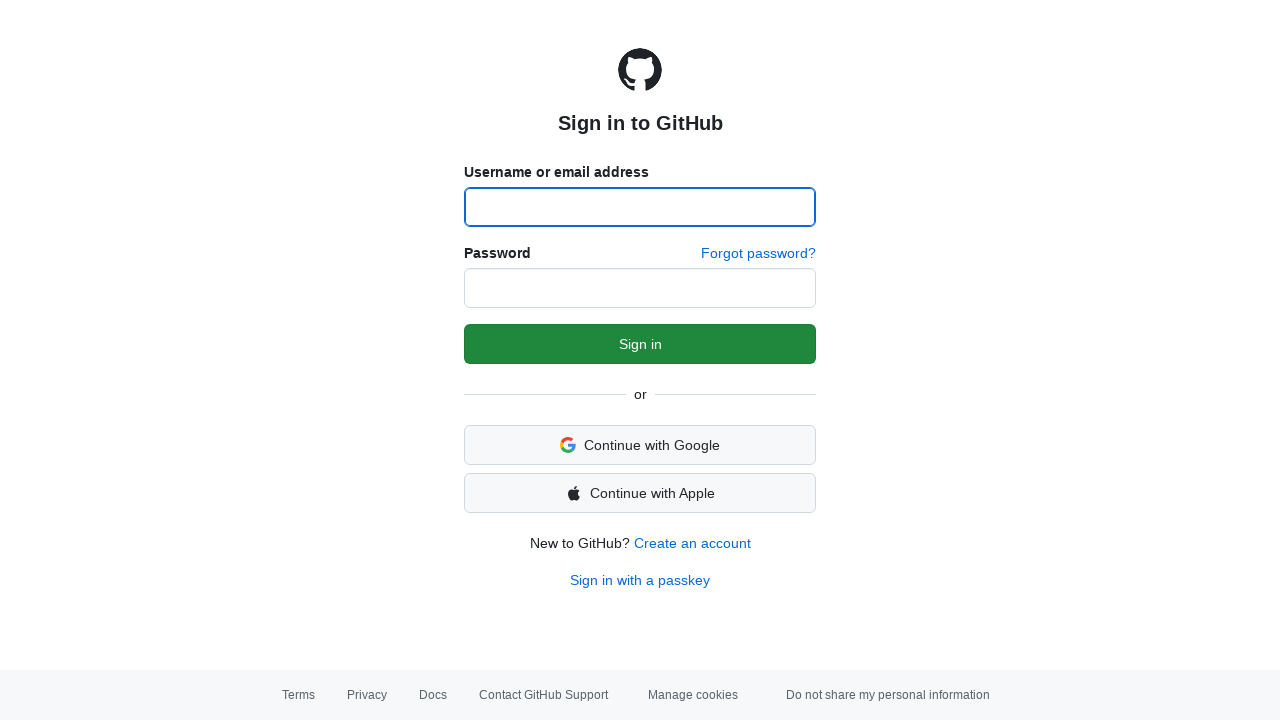

Retrieved all pages/windows from context
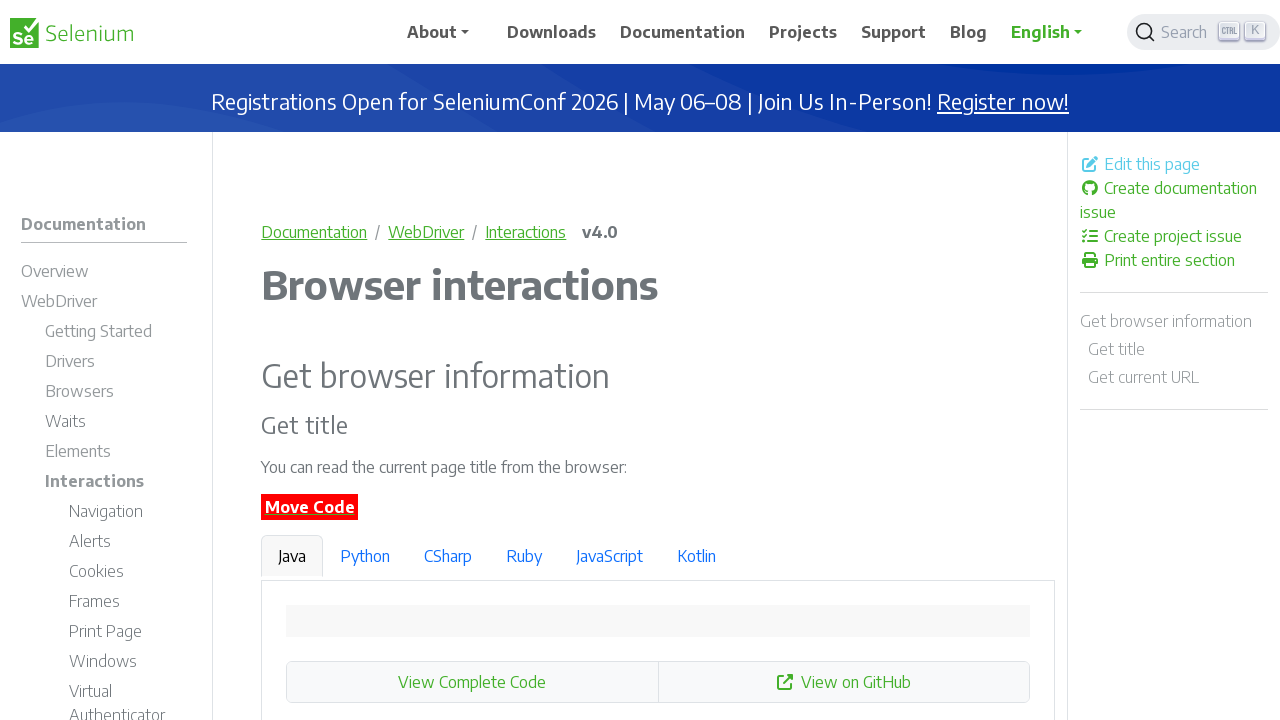

Assigned original page from index 0
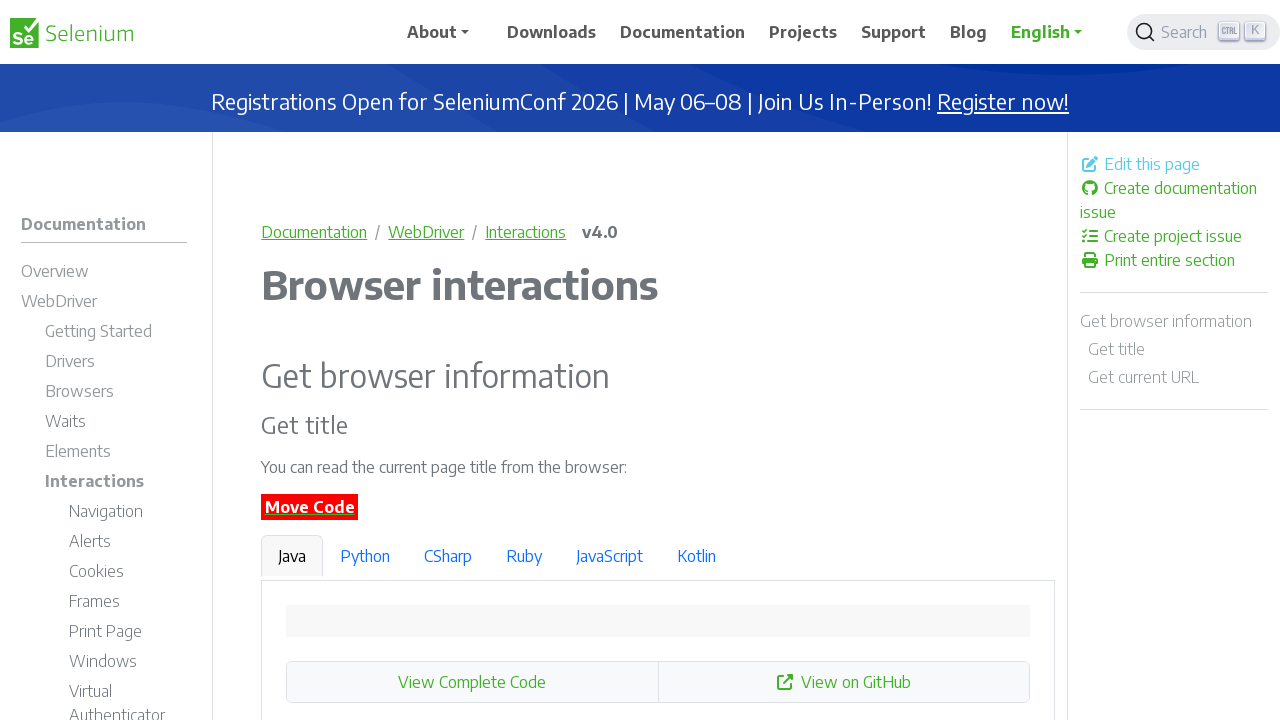

Assigned new opened page from index 1
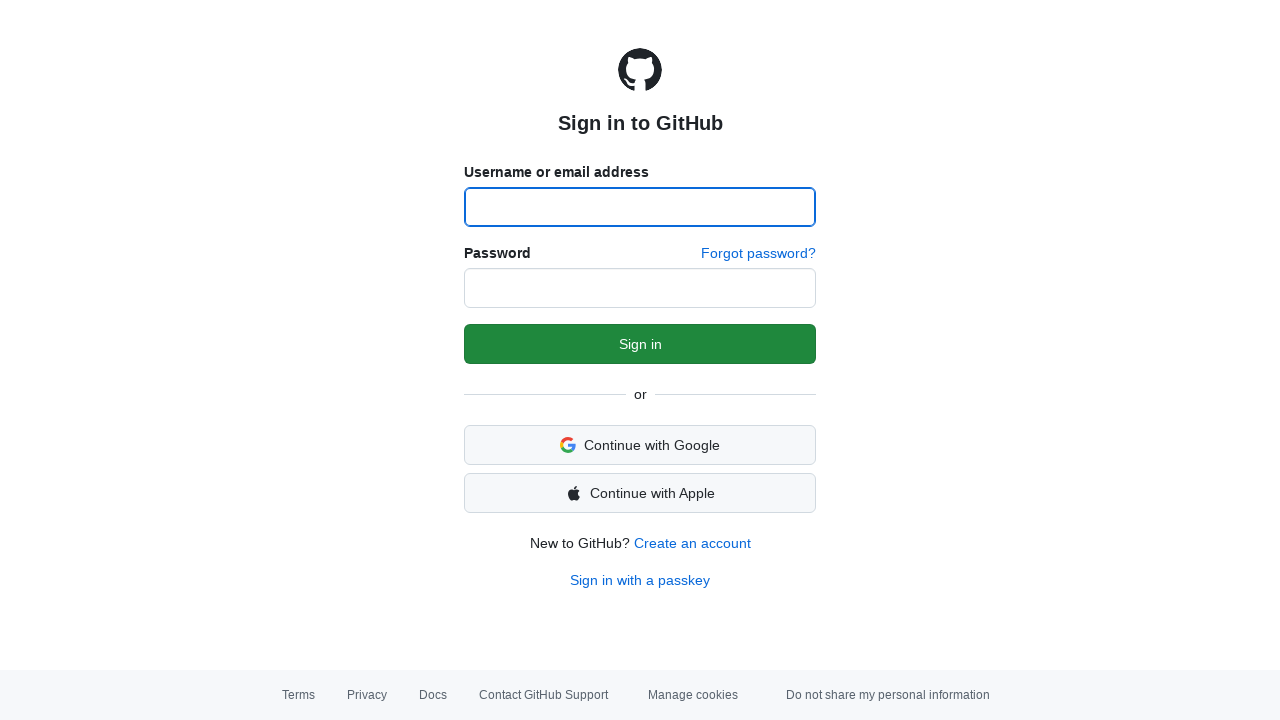

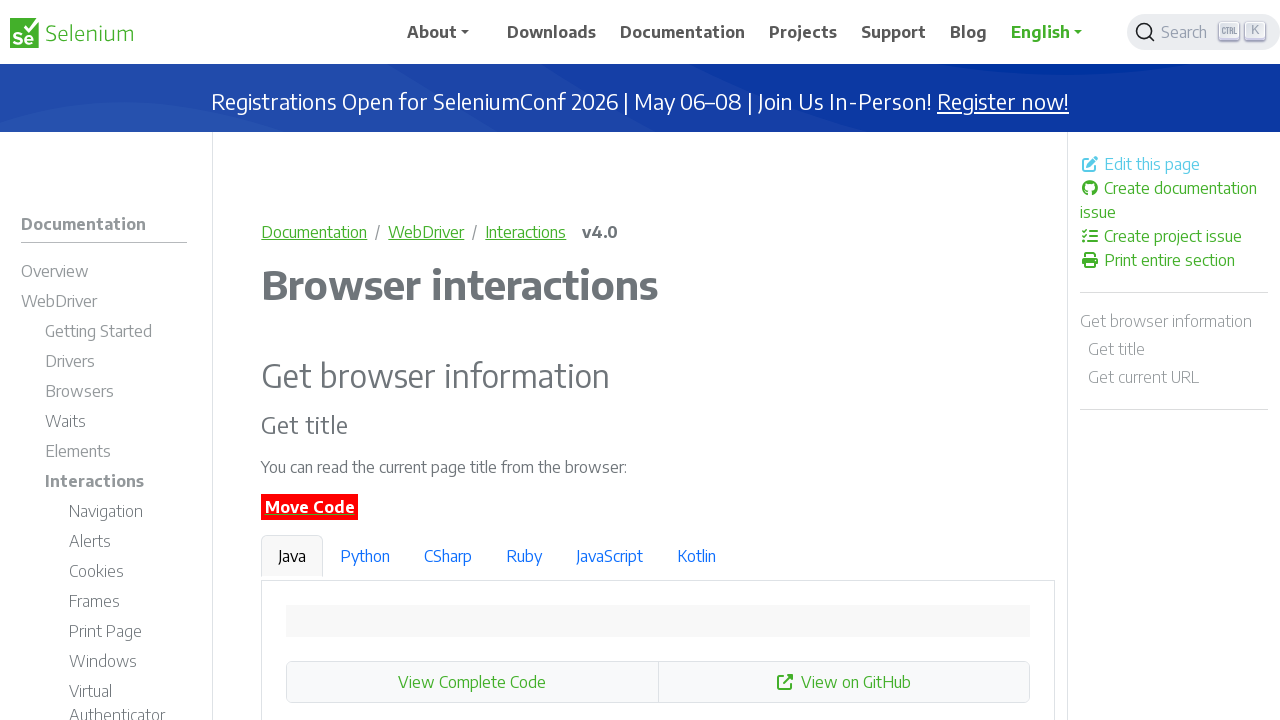